Tests e-commerce functionality by adding specific items (Cucumber, Beans, Brinjal) to cart, viewing the cart, proceeding to checkout, and applying a promo code

Starting URL: https://rahulshettyacademy.com/seleniumPractise/#/

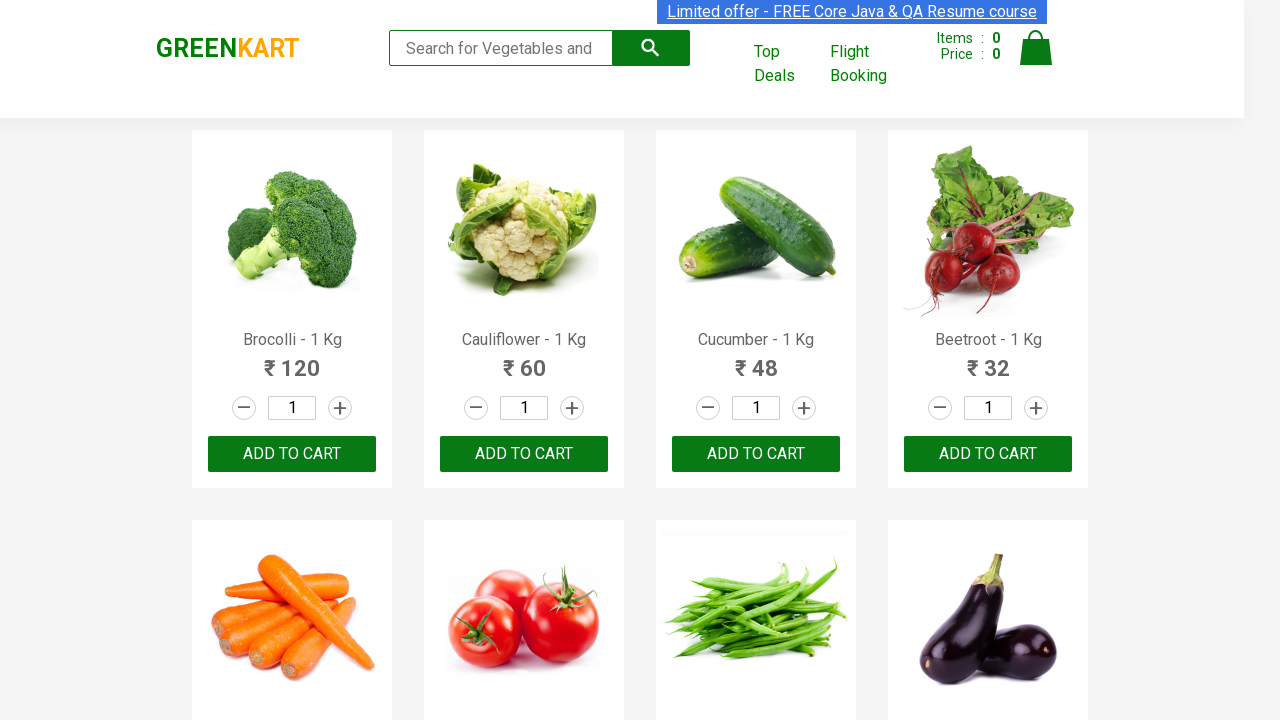

Waited for products to load - product names visible
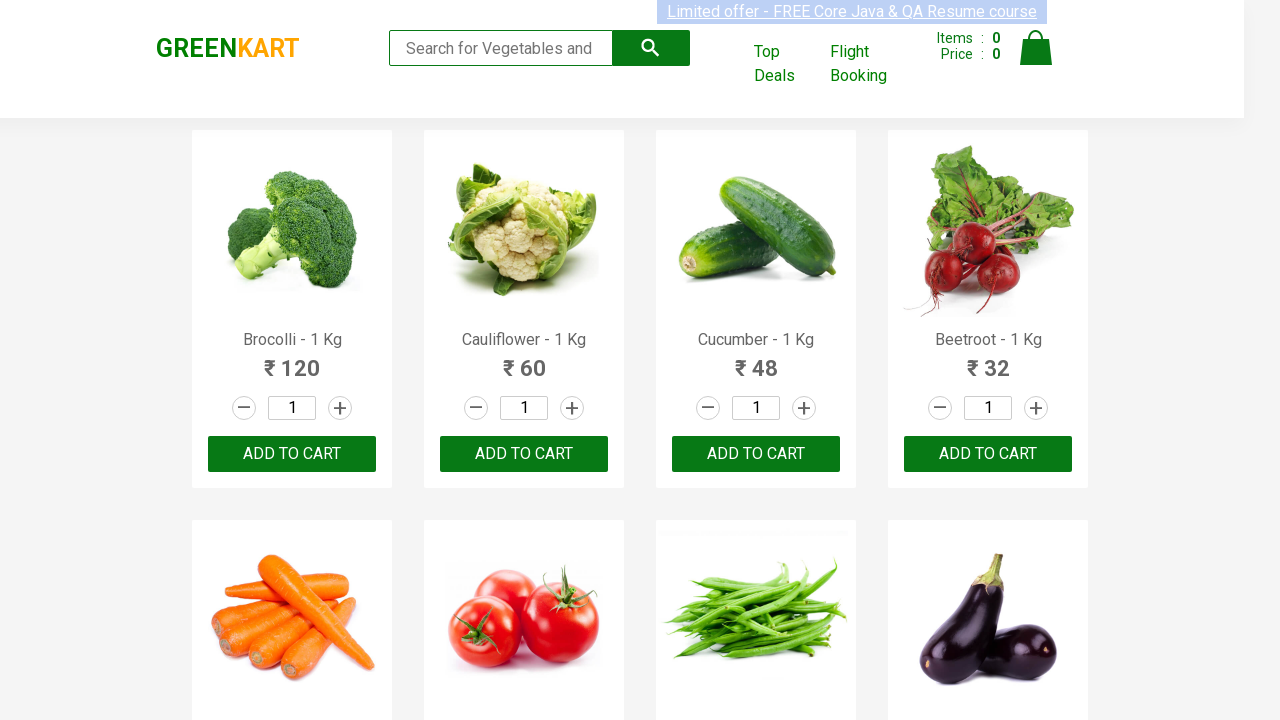

Retrieved all product name elements from the page
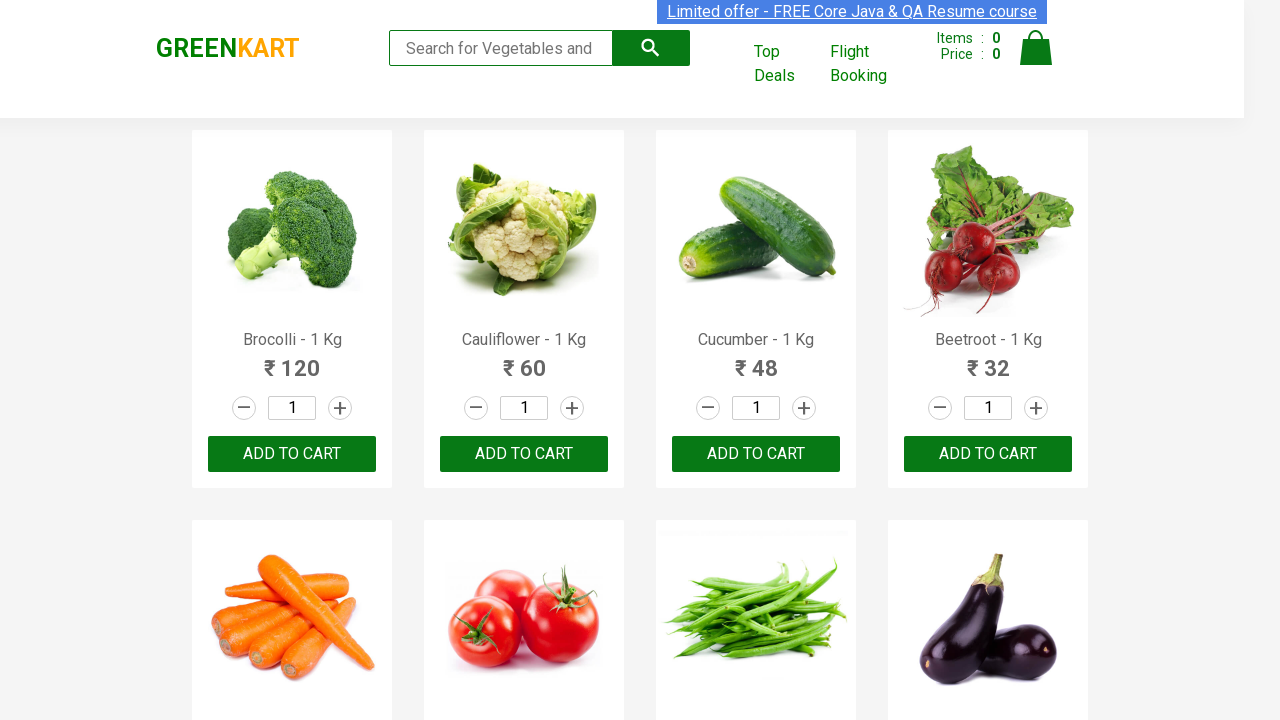

Retrieved all add to cart buttons
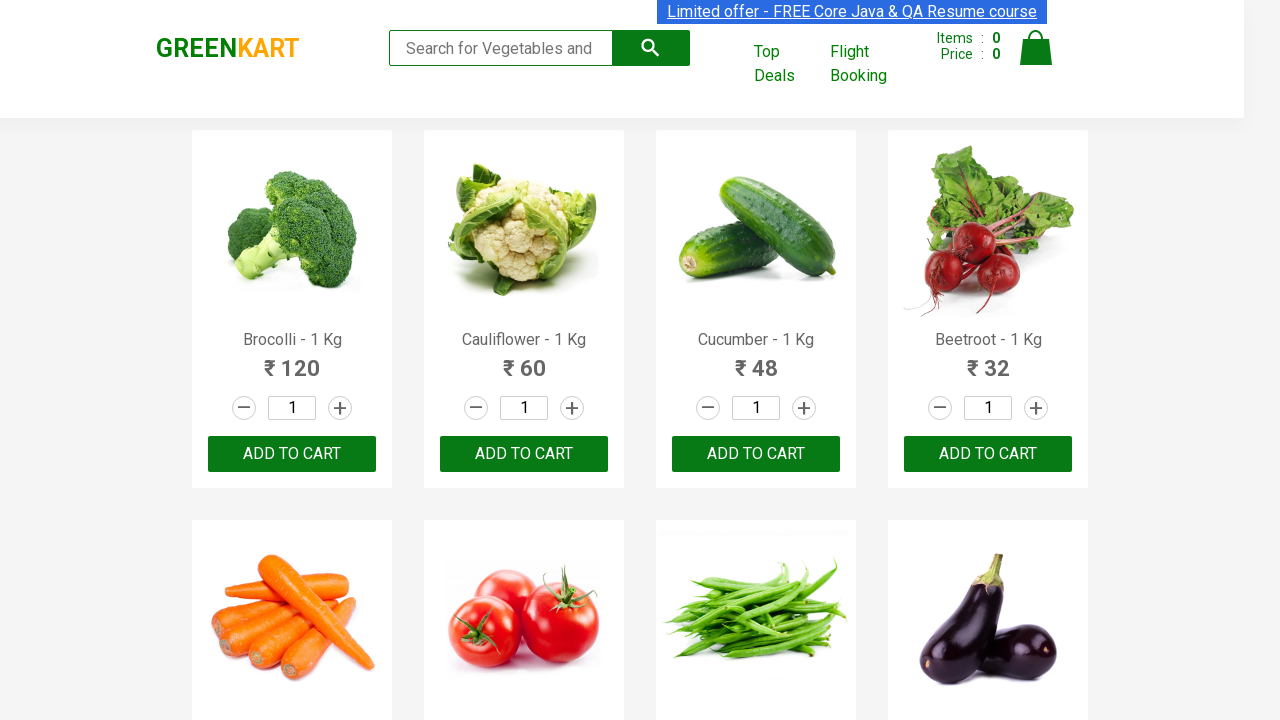

Clicked 'Add to cart' for Cucumber at (756, 454) on xpath=//div[@class='product-action']/button >> nth=2
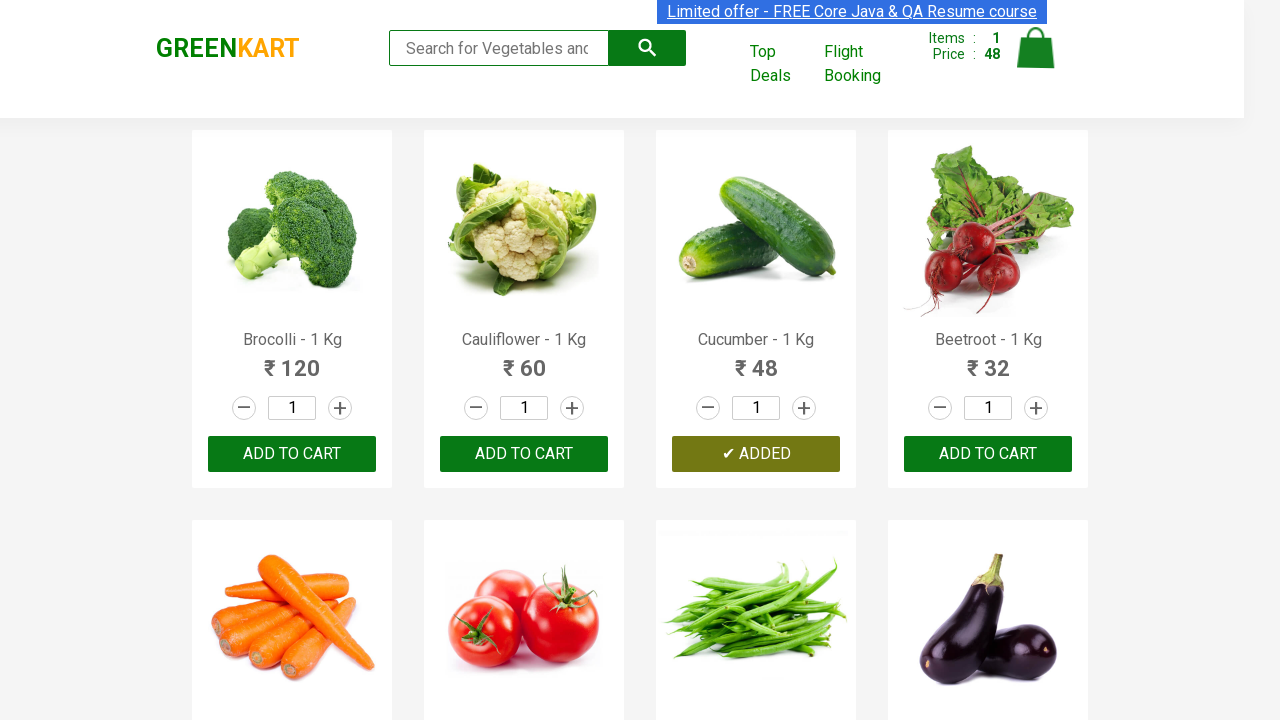

Clicked 'Add to cart' for Beans at (756, 360) on xpath=//div[@class='product-action']/button >> nth=6
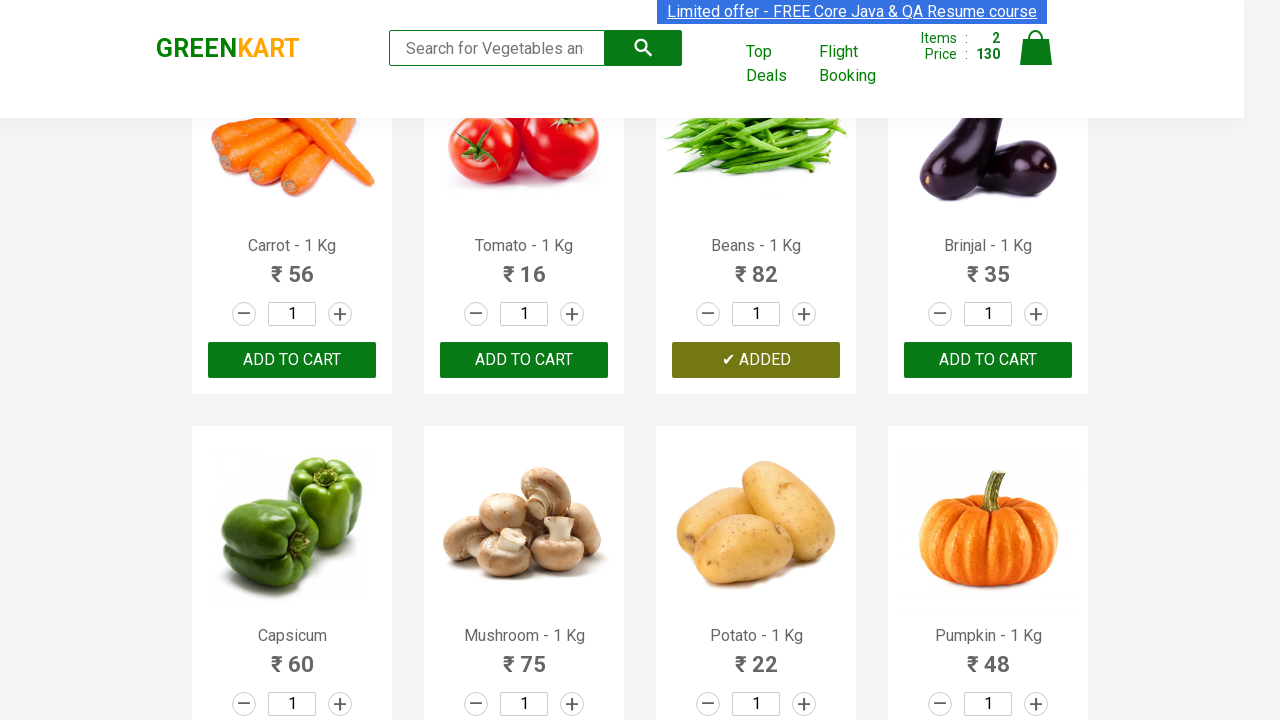

Clicked 'Add to cart' for Brinjal at (988, 360) on xpath=//div[@class='product-action']/button >> nth=7
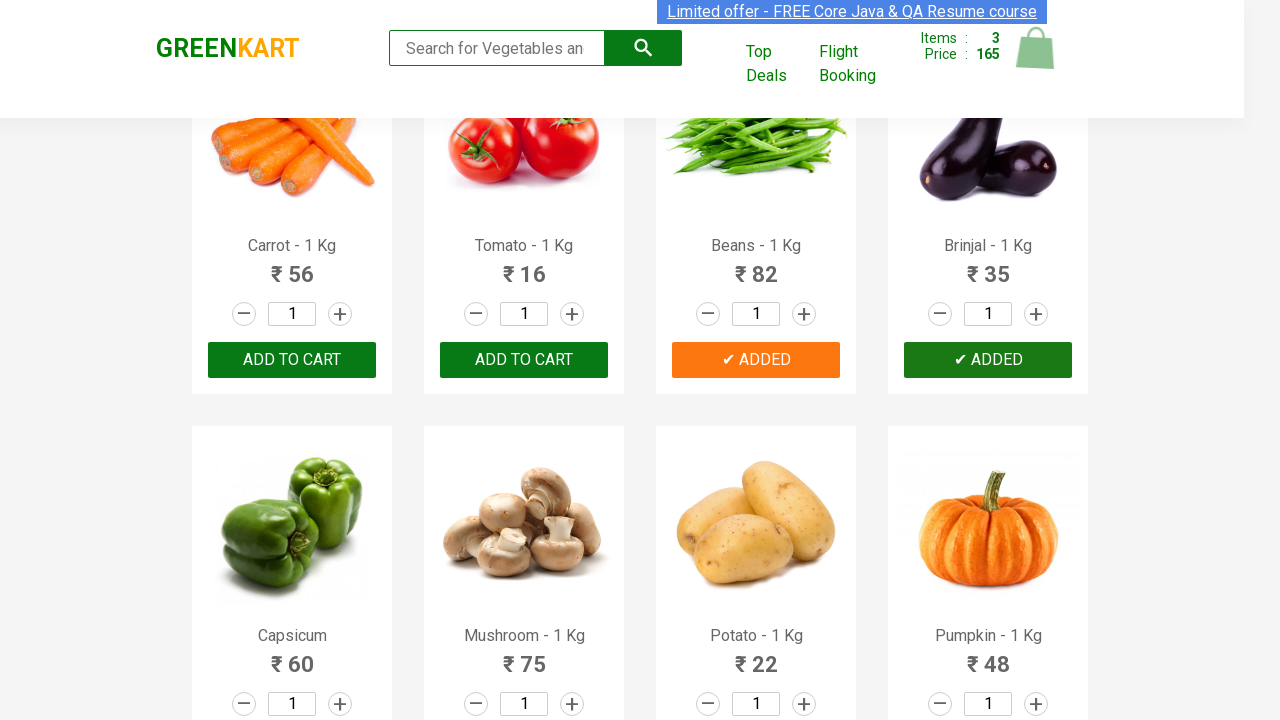

Clicked on cart icon to view cart at (1036, 48) on img[alt='Cart']
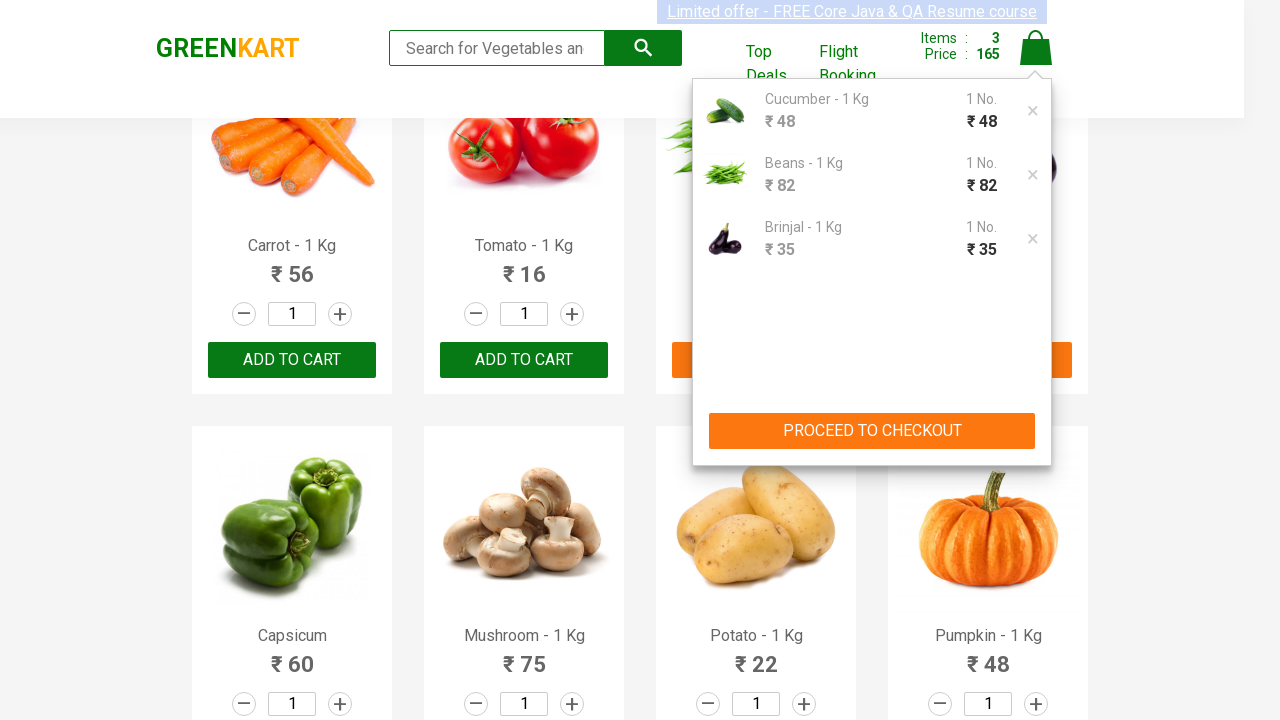

Cart preview loaded with selected items displayed
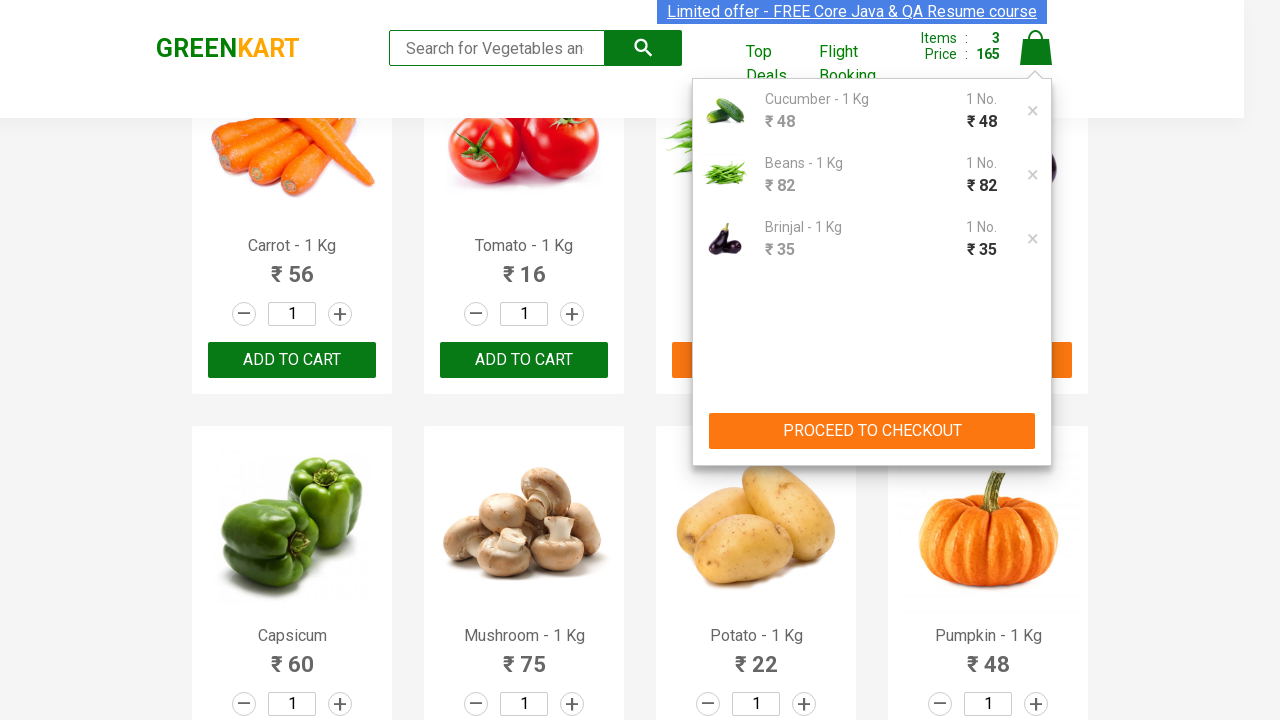

Clicked 'PROCEED TO CHECKOUT' button at (872, 431) on xpath=//button[contains(text(), 'PROCEED TO CHECKOUT')]
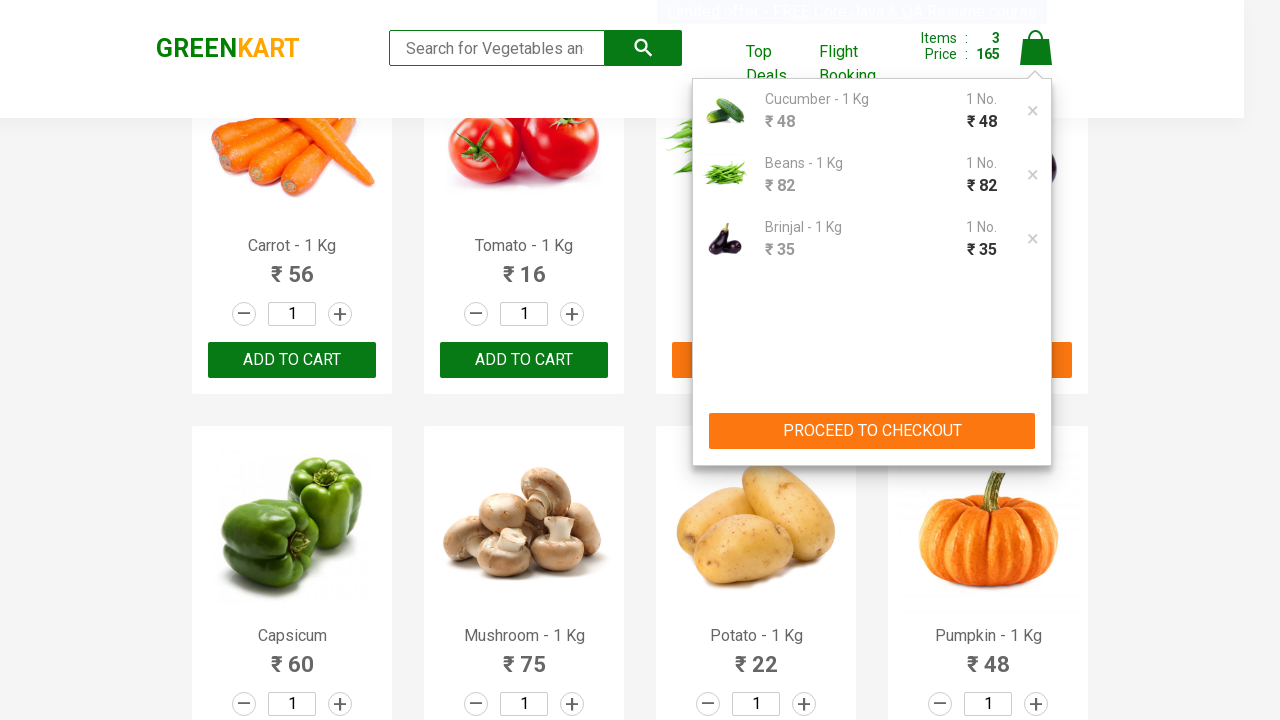

Entered promo code 'rahulshettyacademy' in the promo code field on input.promoCOde
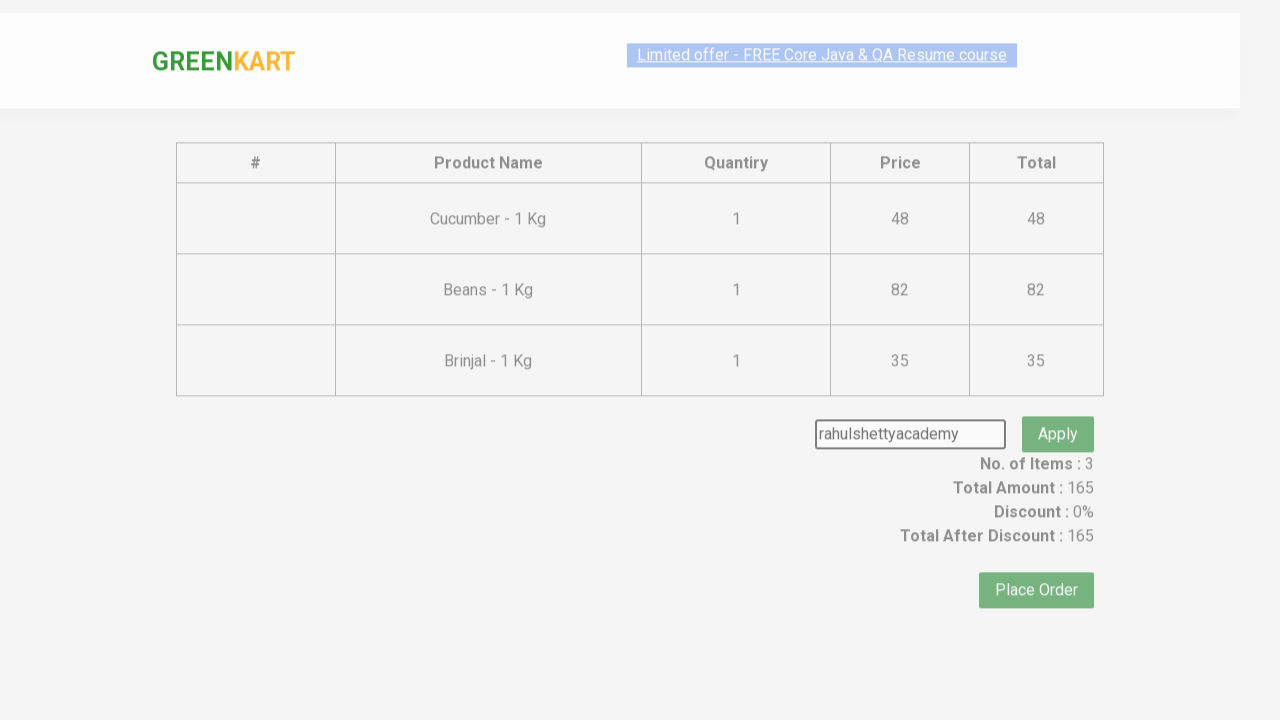

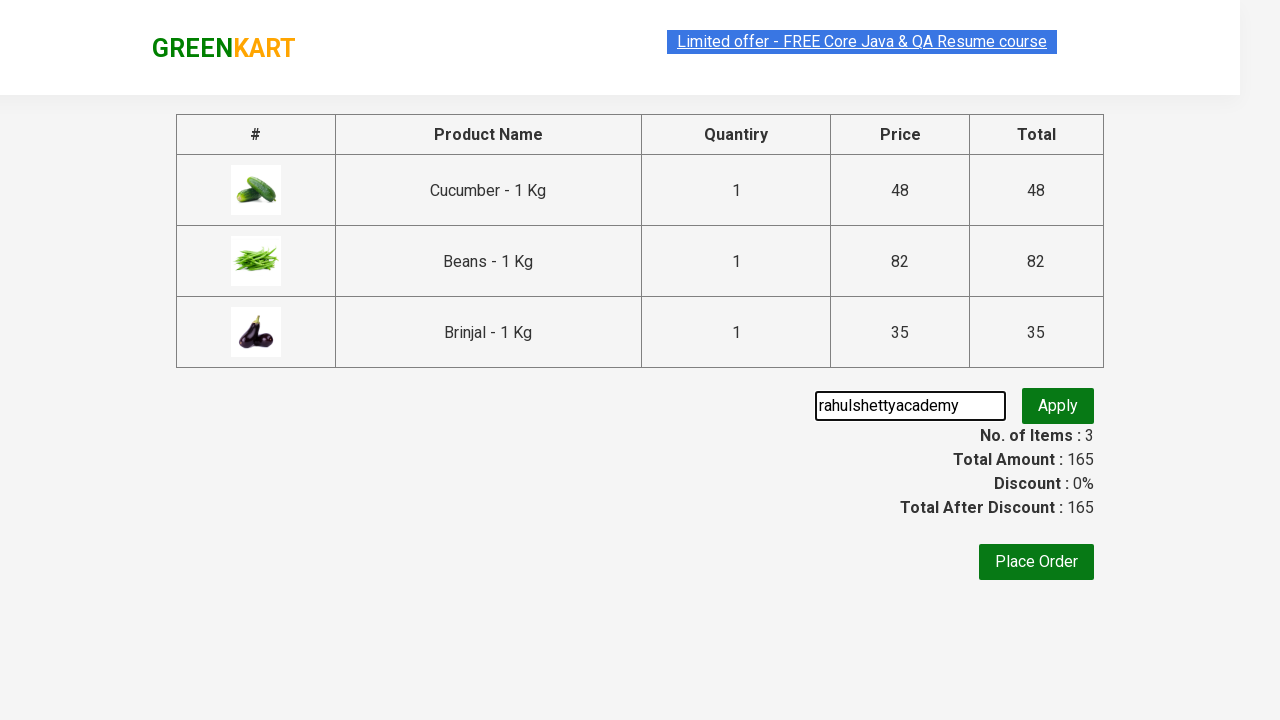